Validates that all header navigation items on the Automation Exercise website are displayed and enabled

Starting URL: https://automationexercise.com/

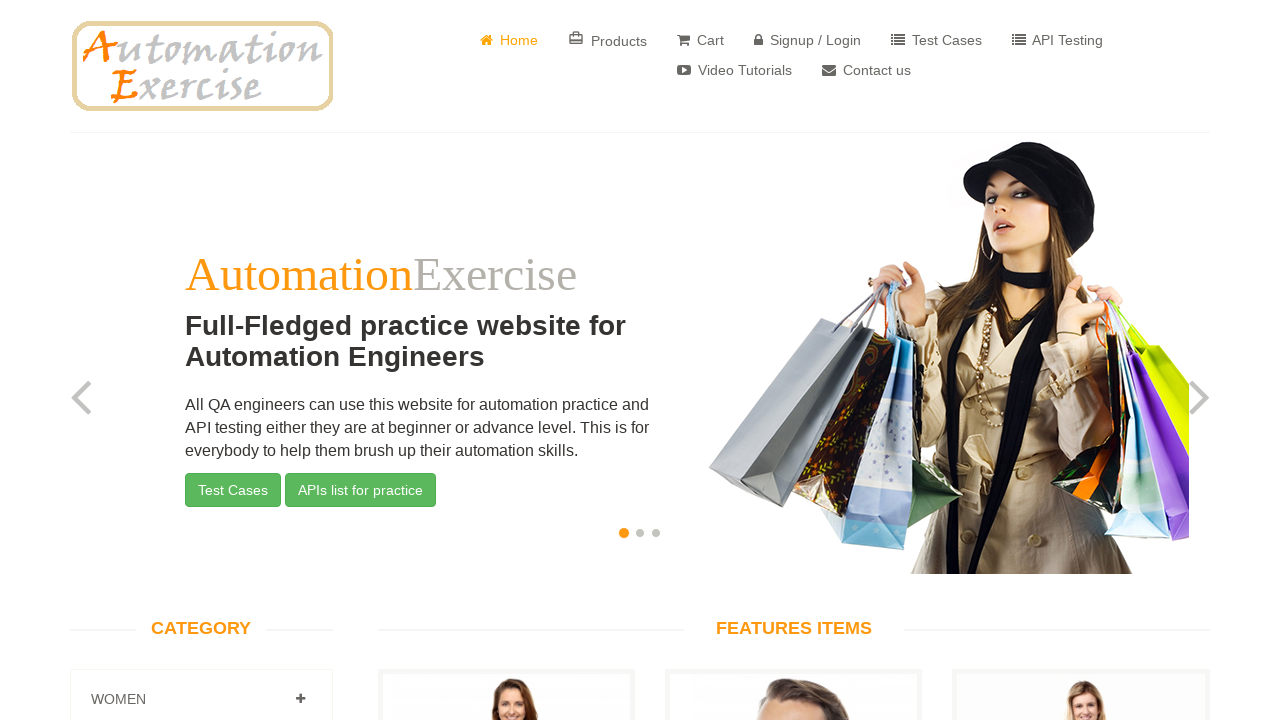

Waited for header navigation items to load
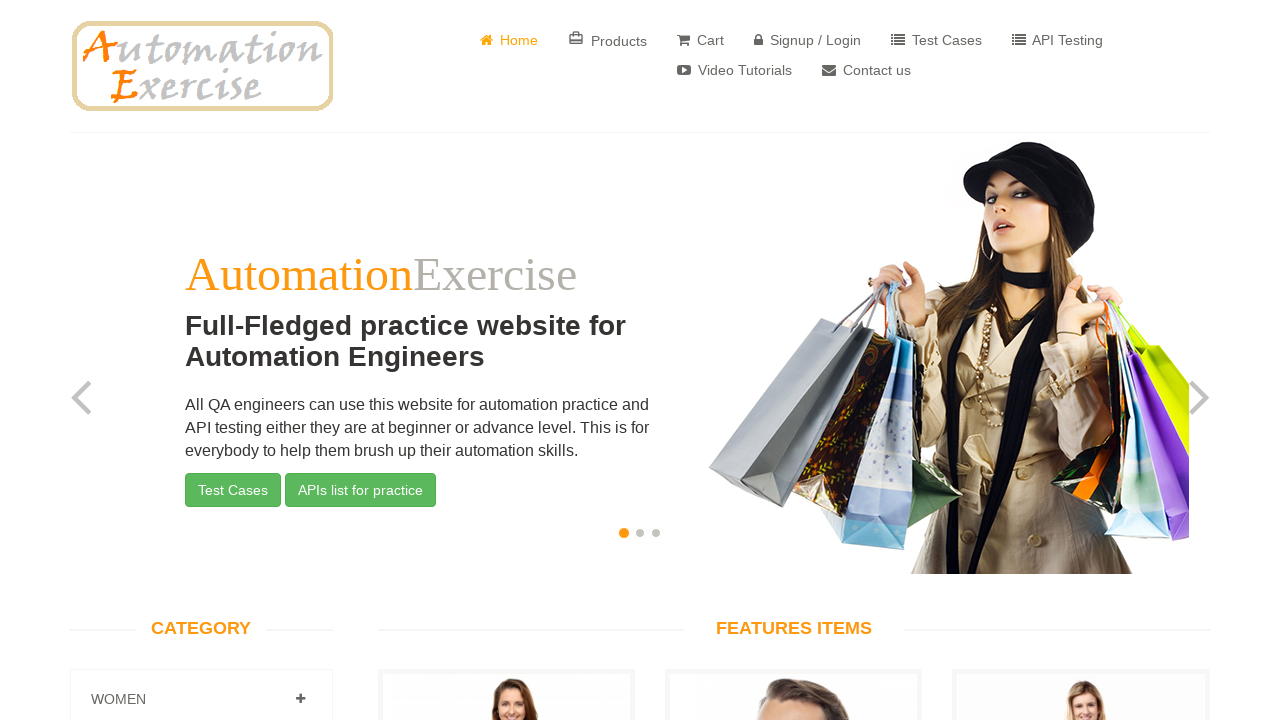

Retrieved all header navigation items from navbar
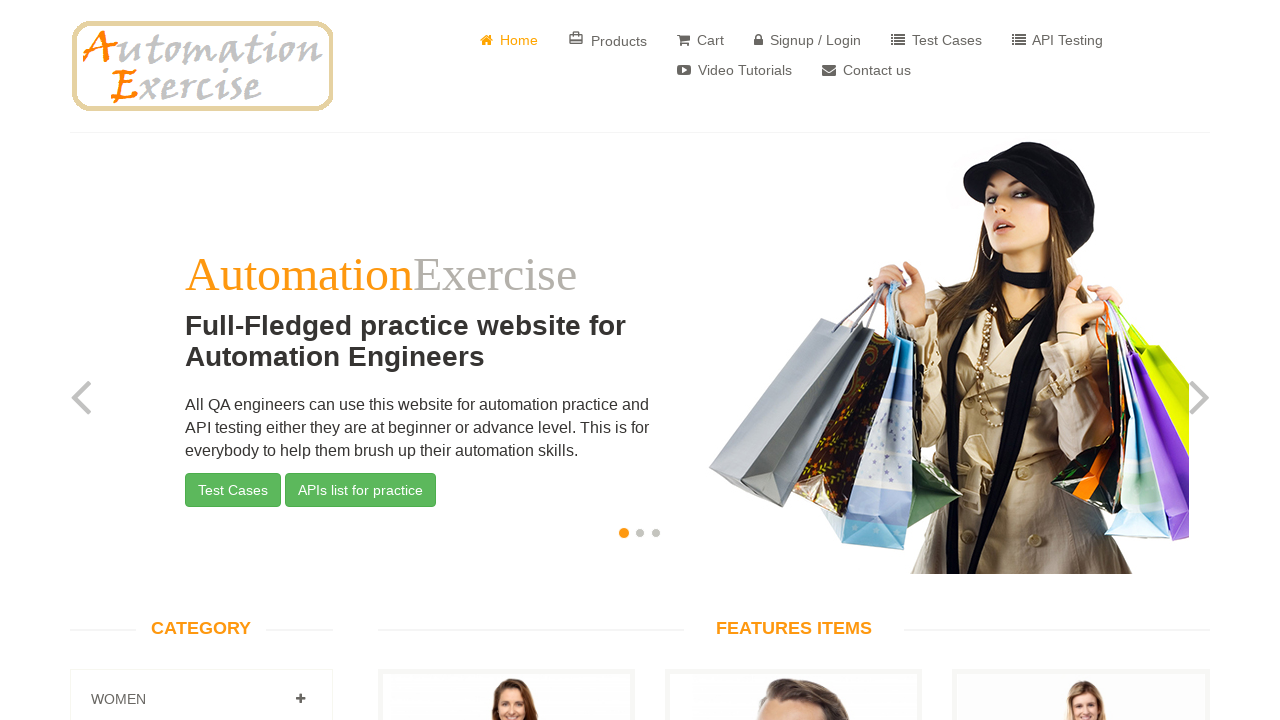

Verified header item is visible
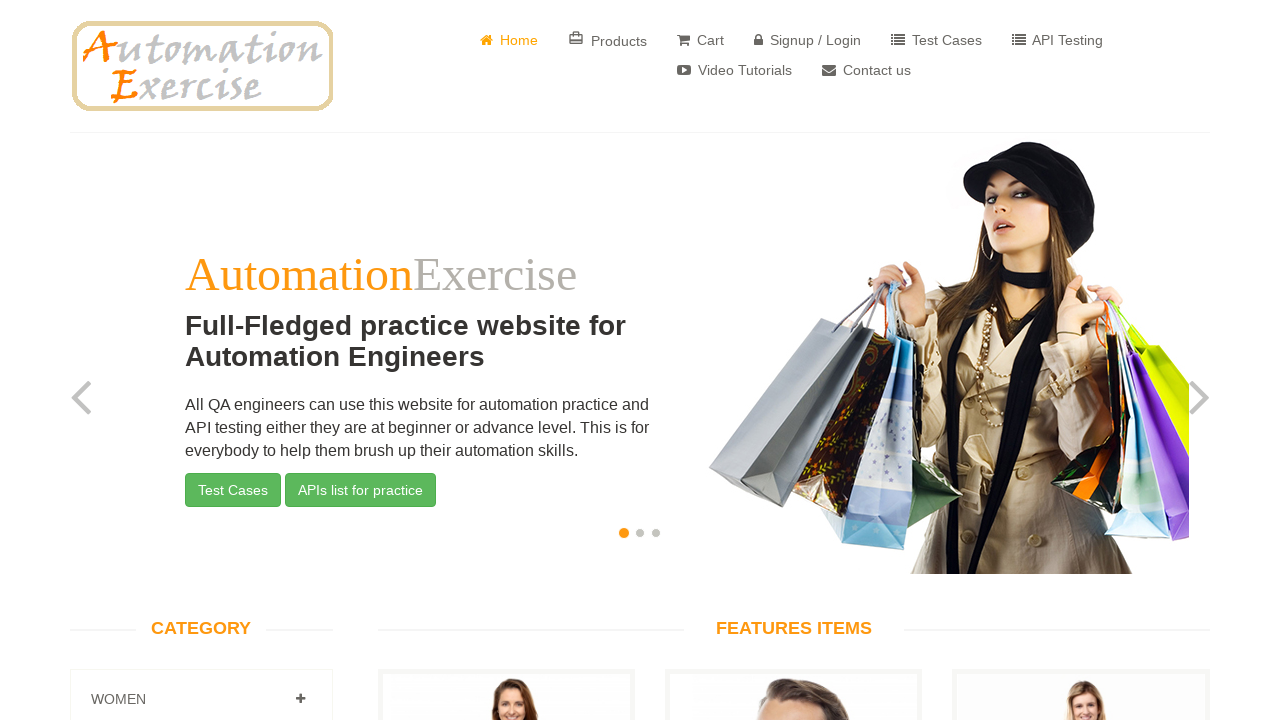

Verified header item is enabled
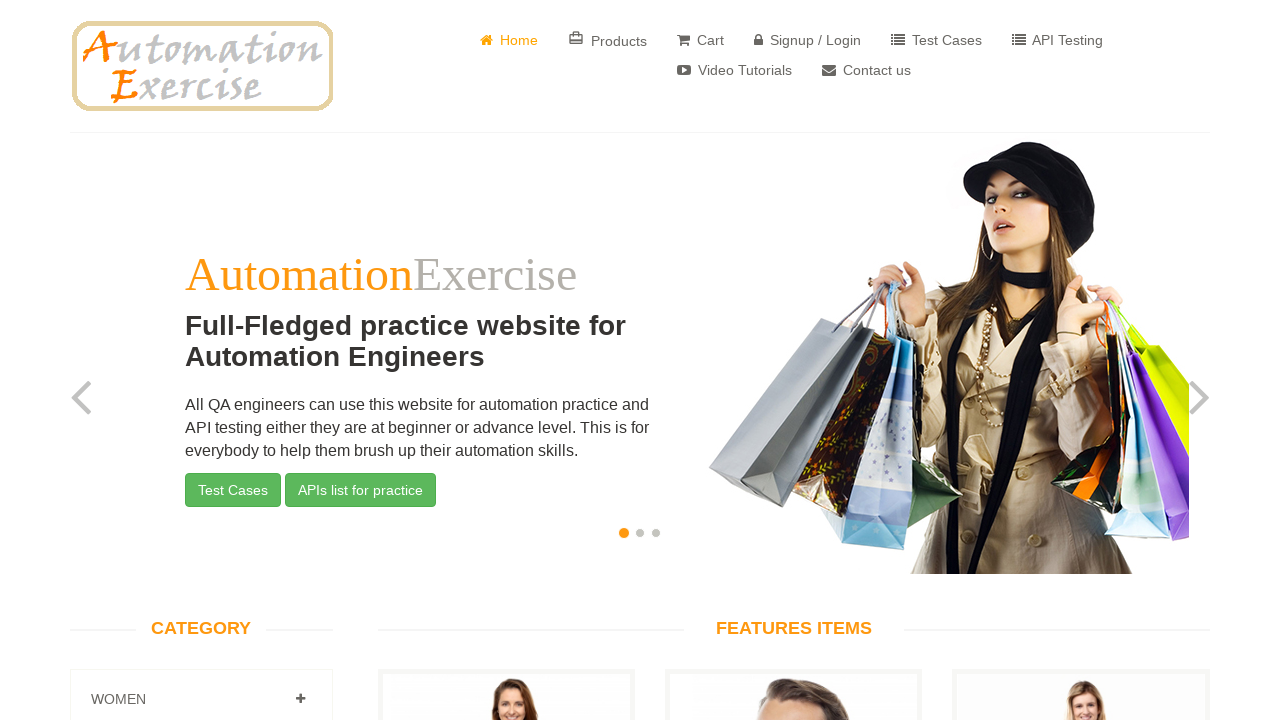

Verified header item is visible
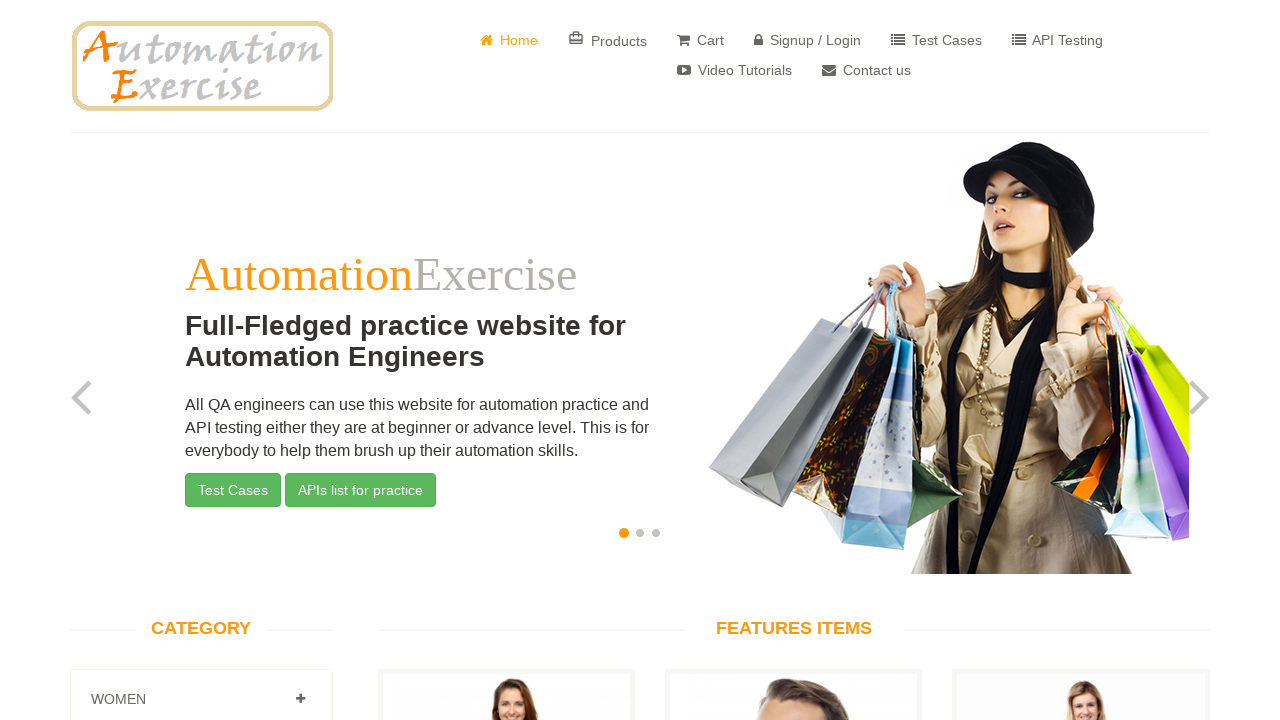

Verified header item is enabled
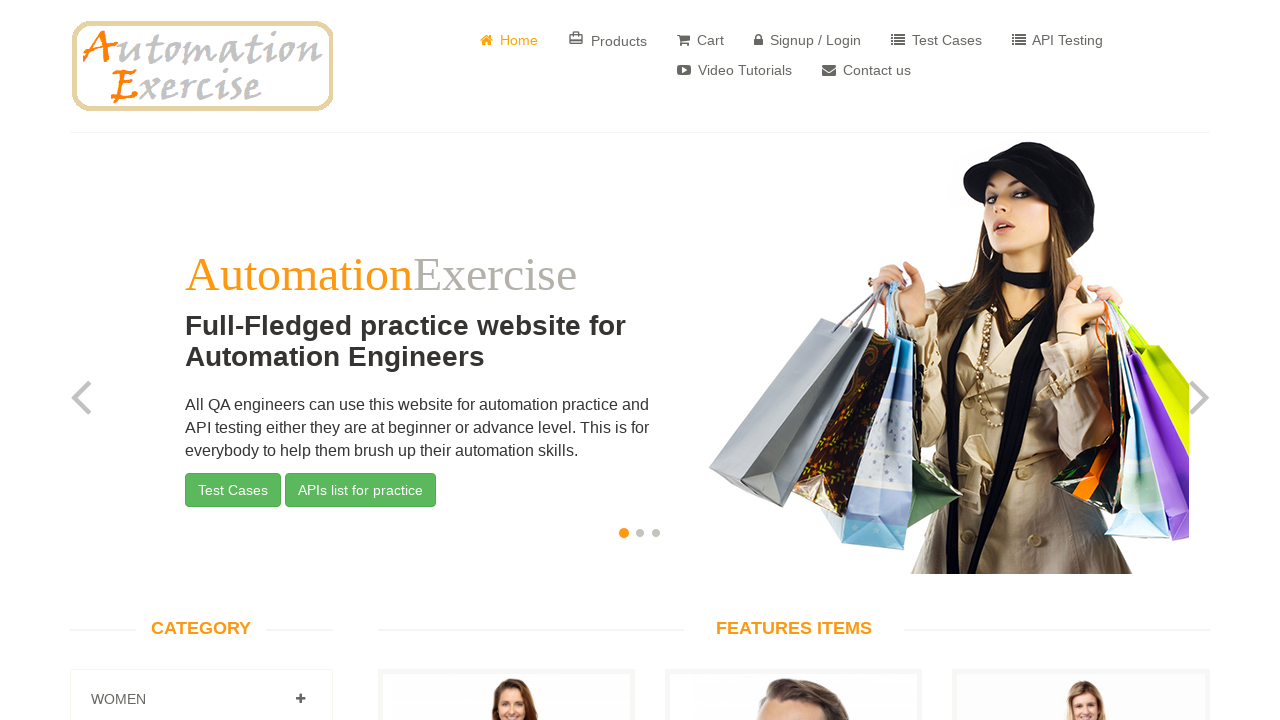

Verified header item is visible
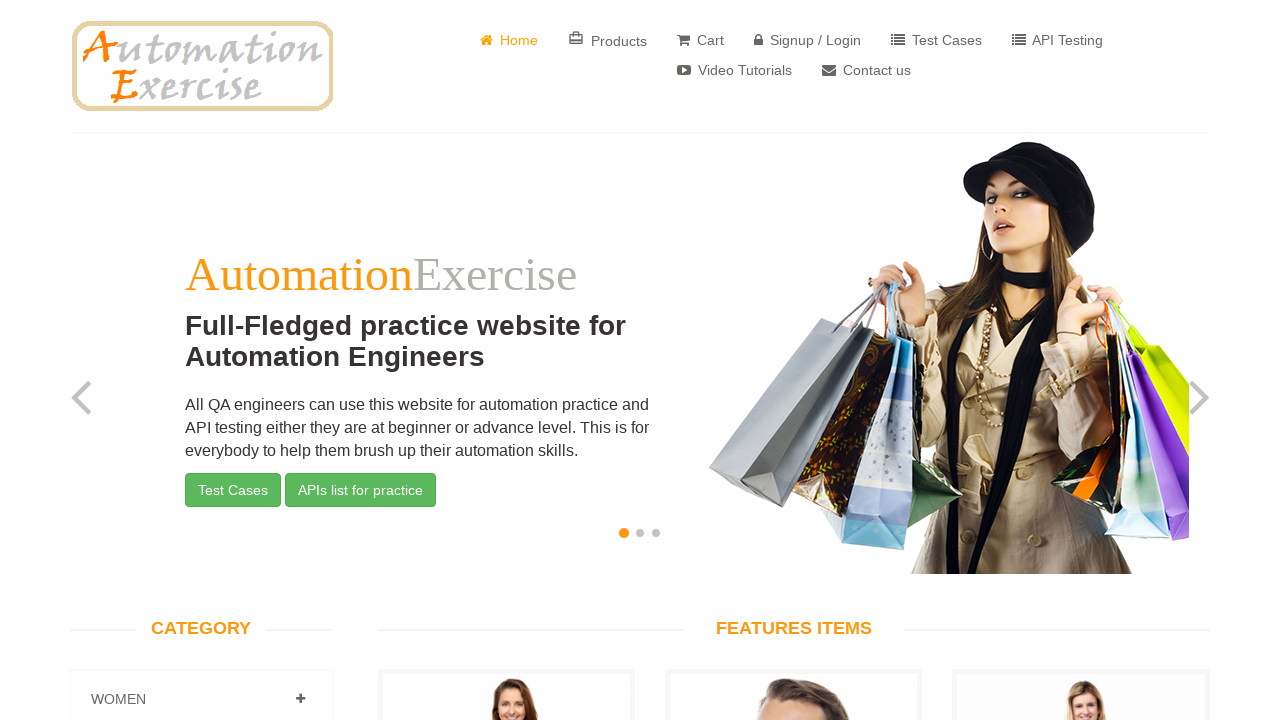

Verified header item is enabled
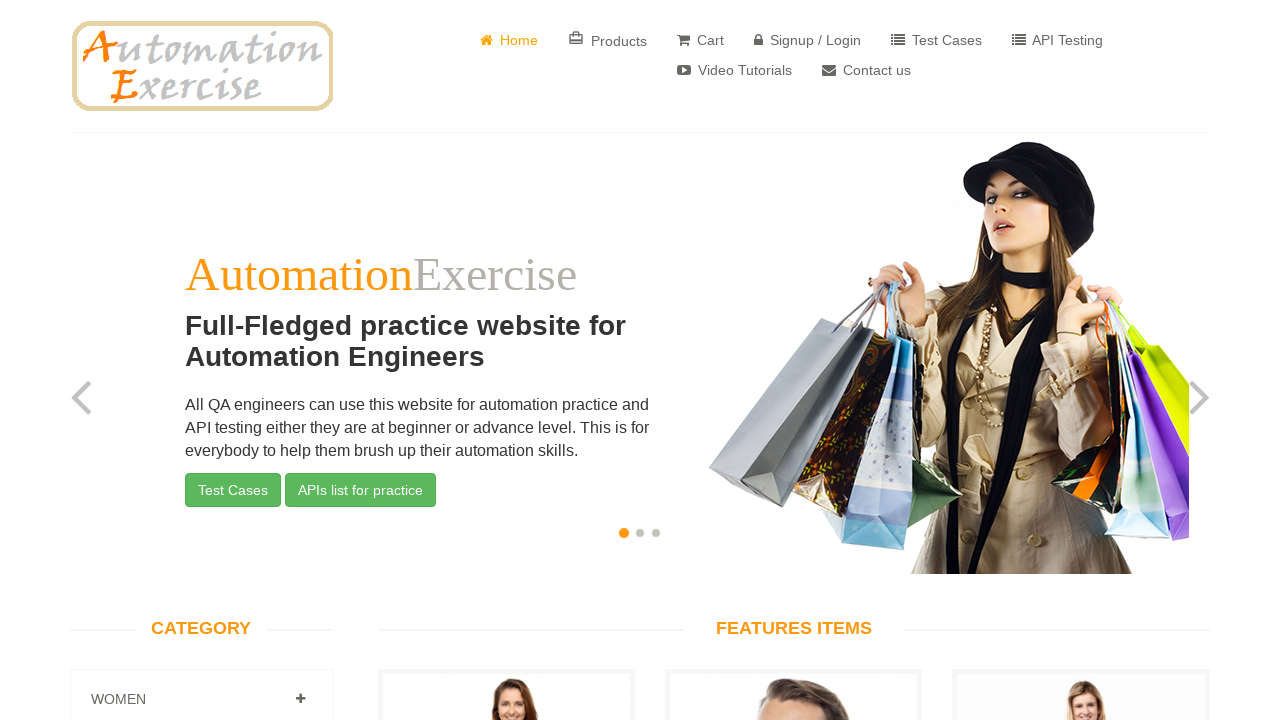

Verified header item is visible
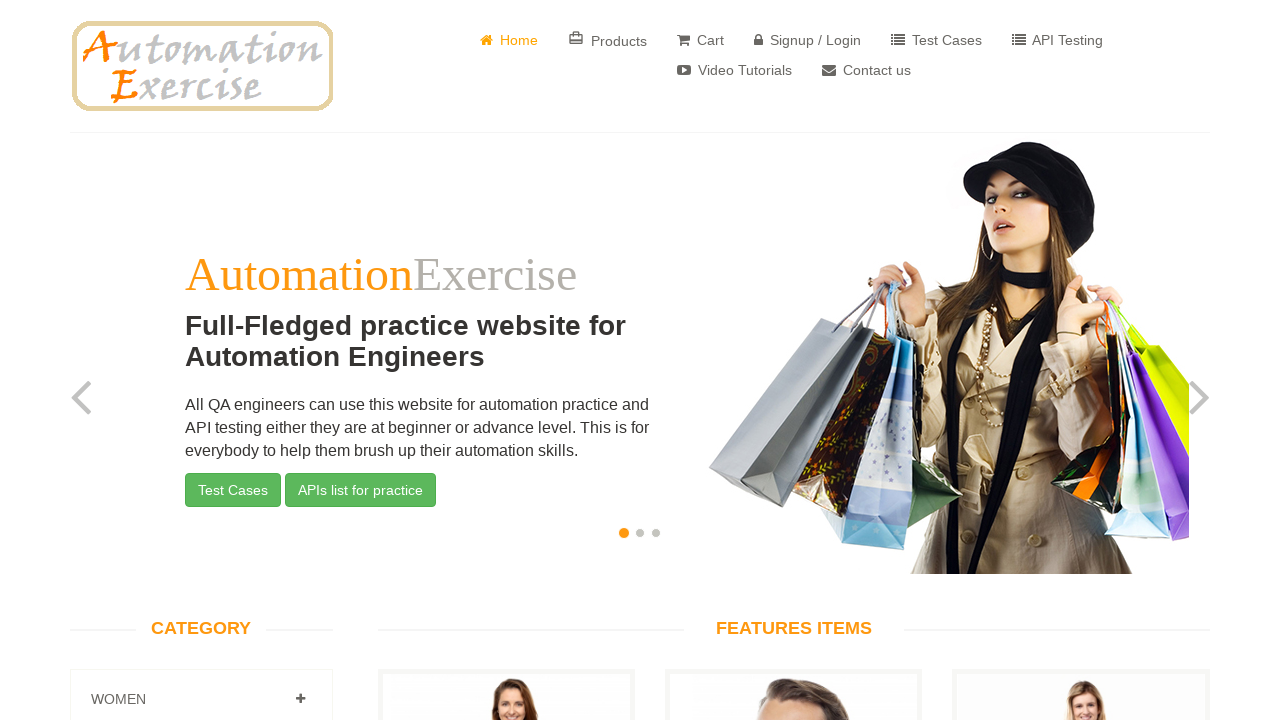

Verified header item is enabled
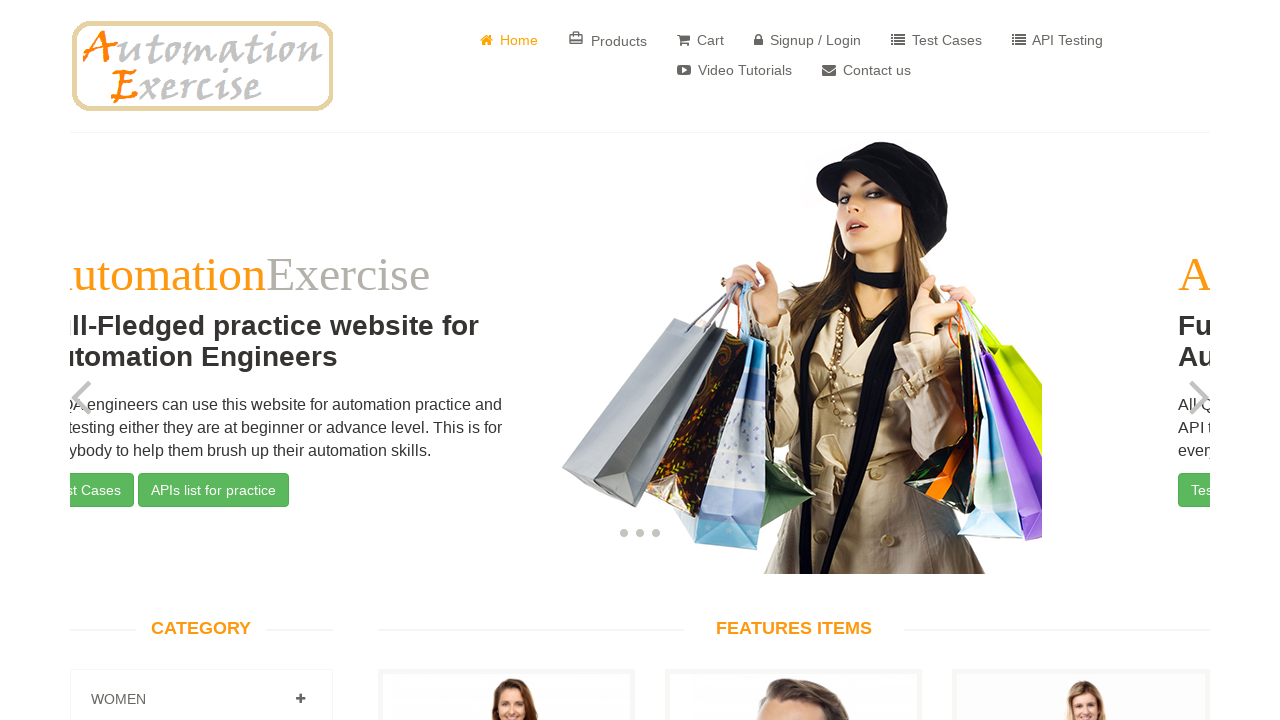

Verified header item is visible
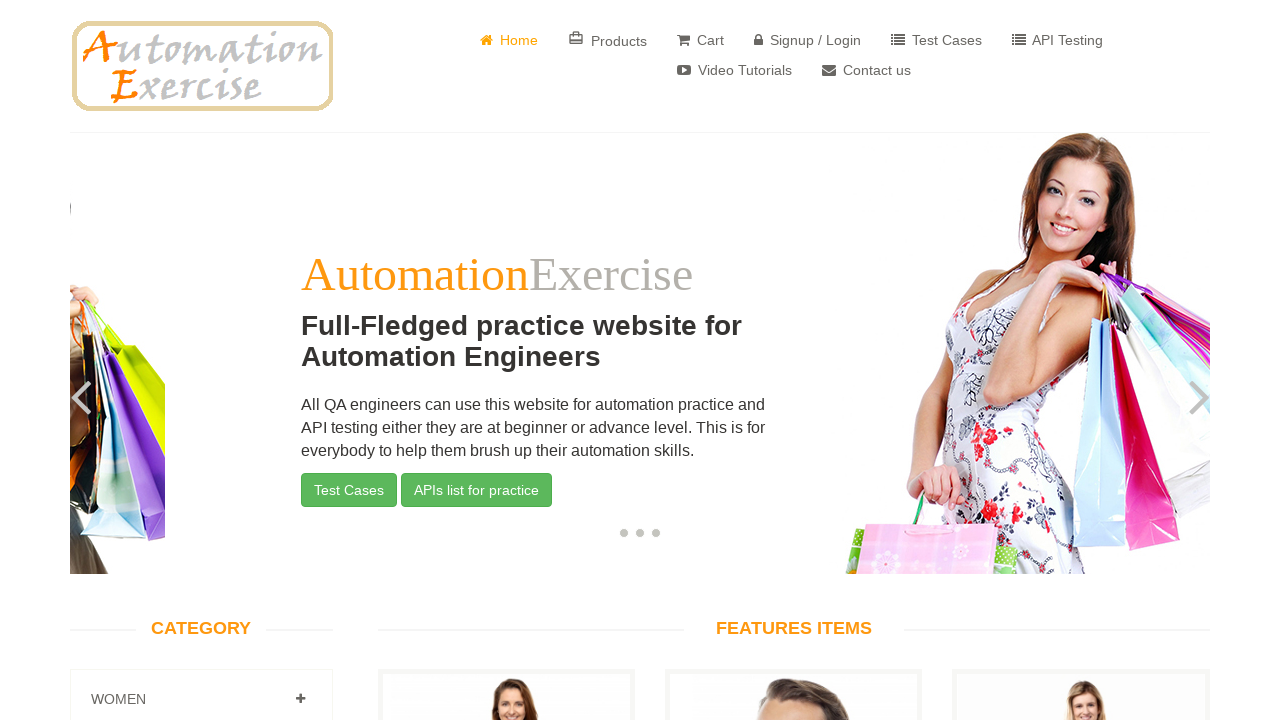

Verified header item is enabled
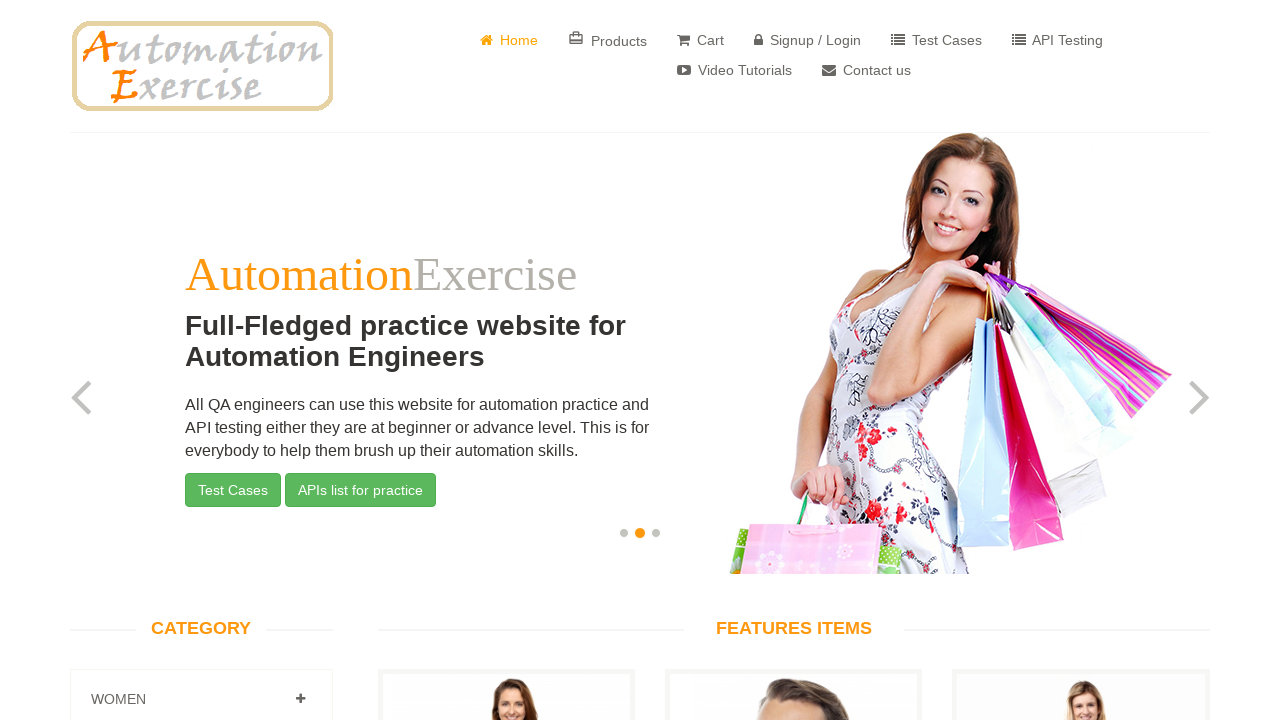

Verified header item is visible
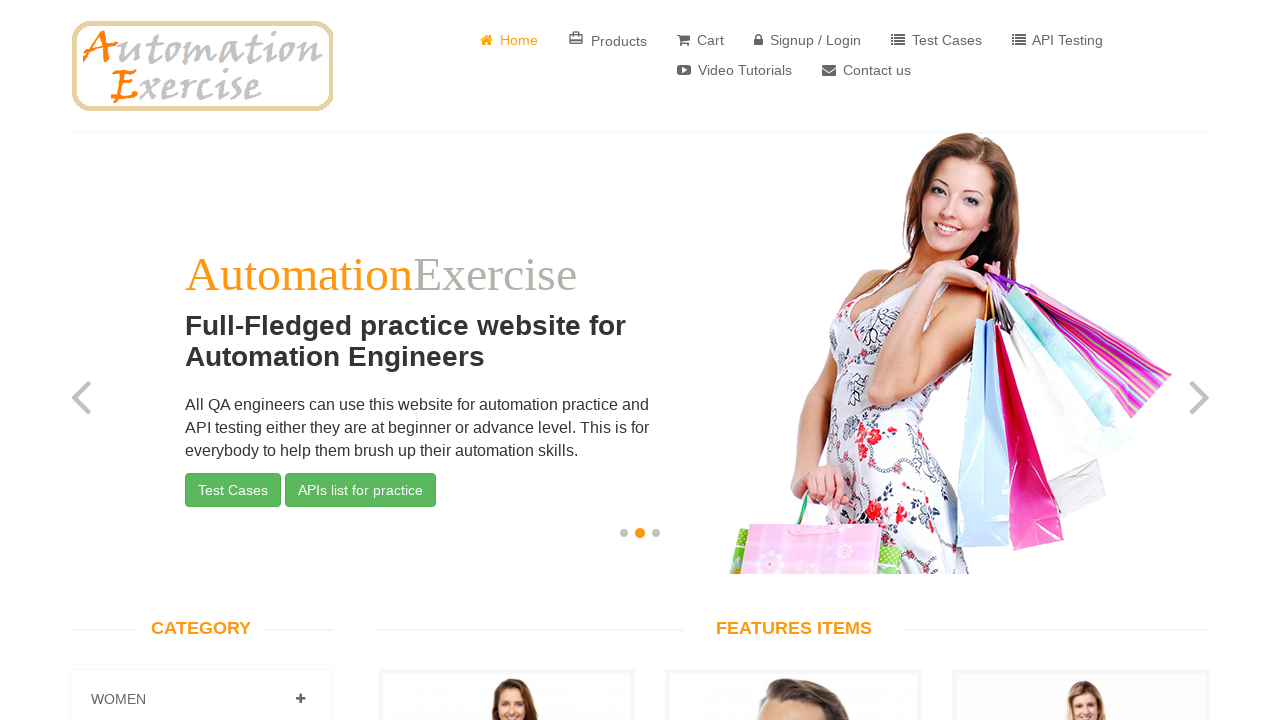

Verified header item is enabled
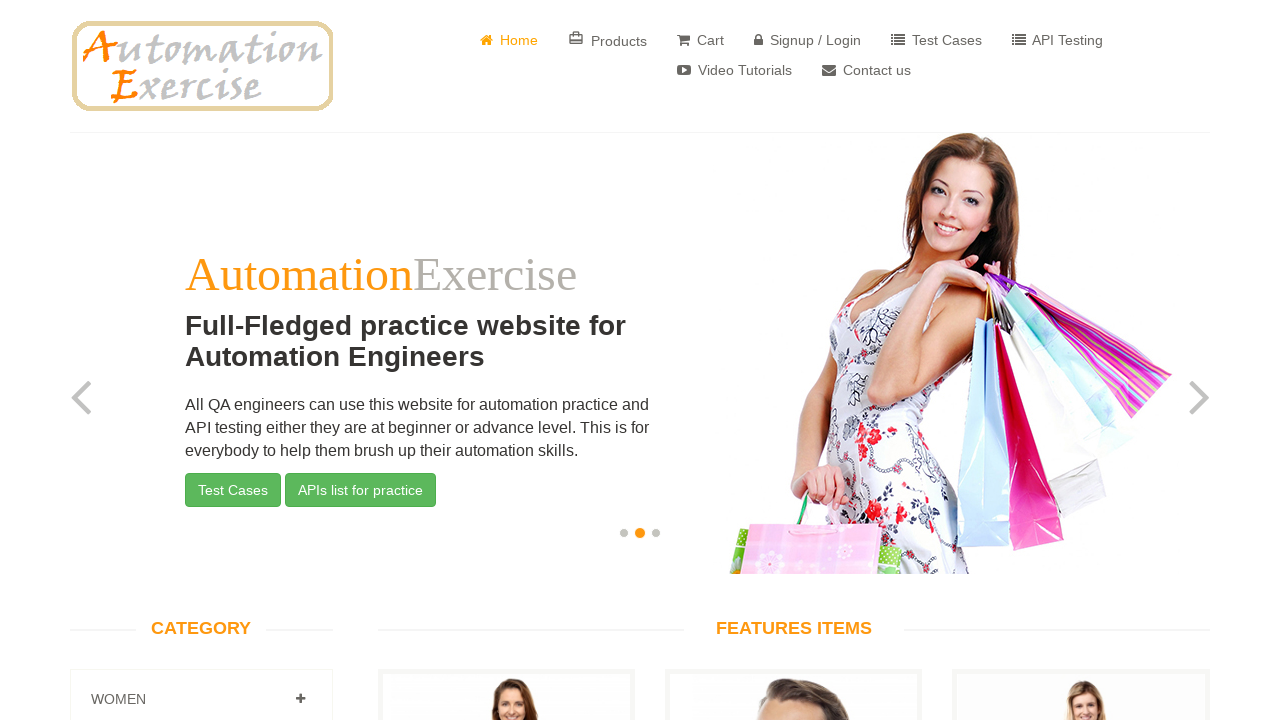

Verified header item is visible
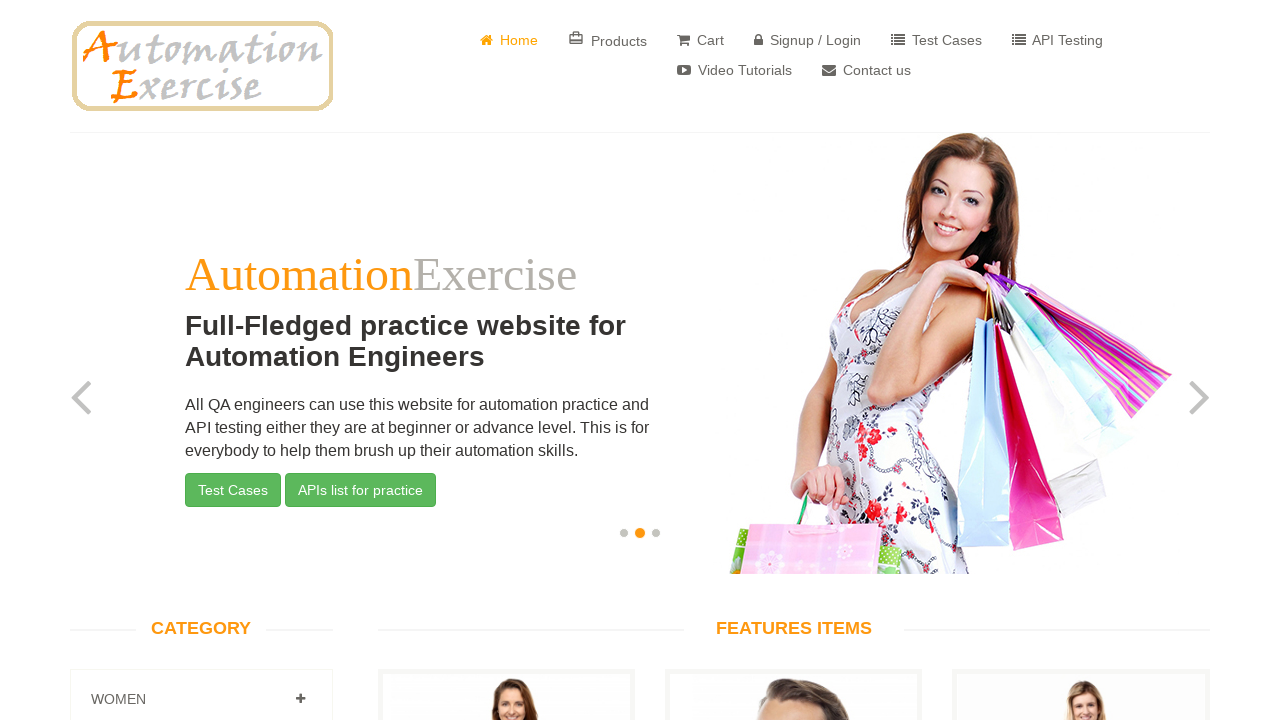

Verified header item is enabled
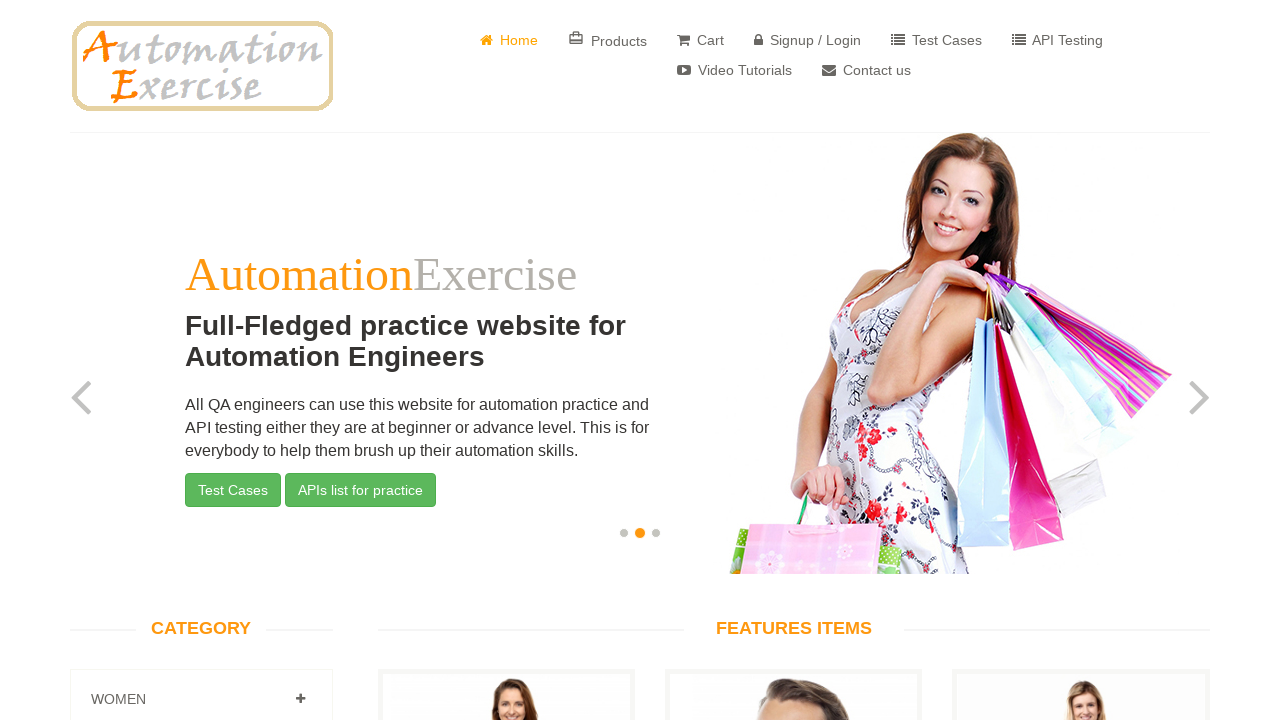

Verified header item is visible
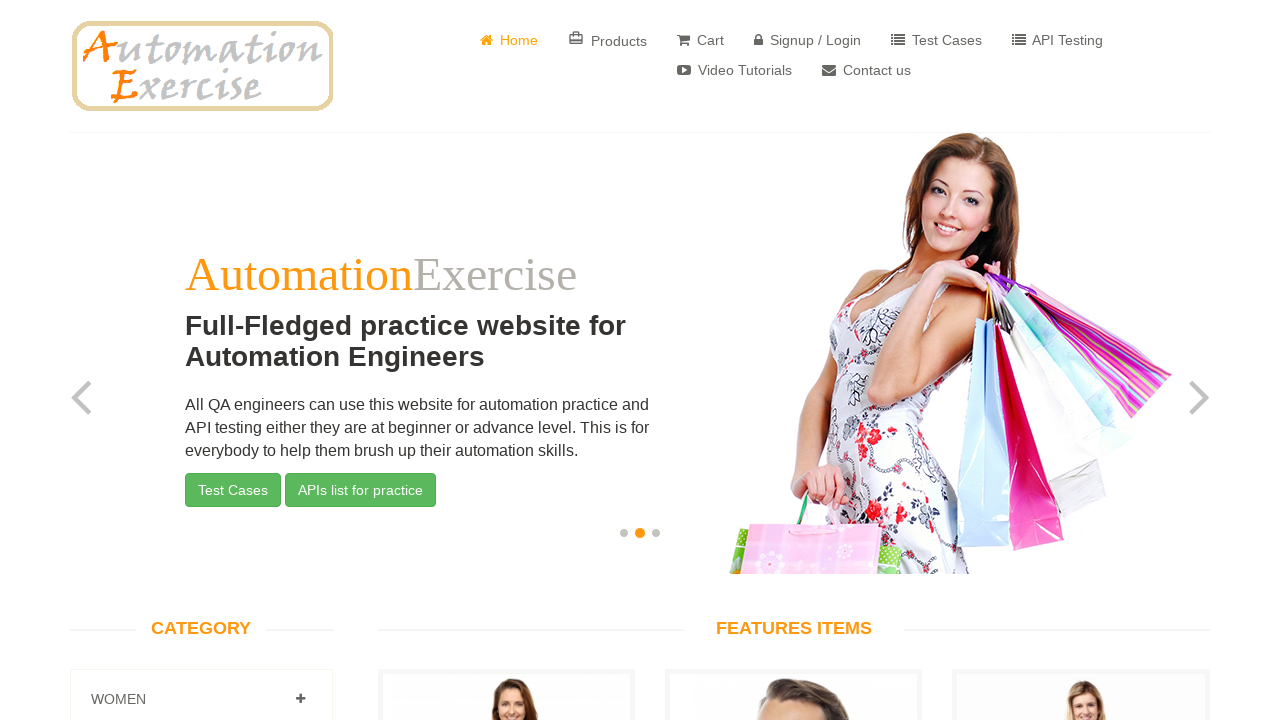

Verified header item is enabled
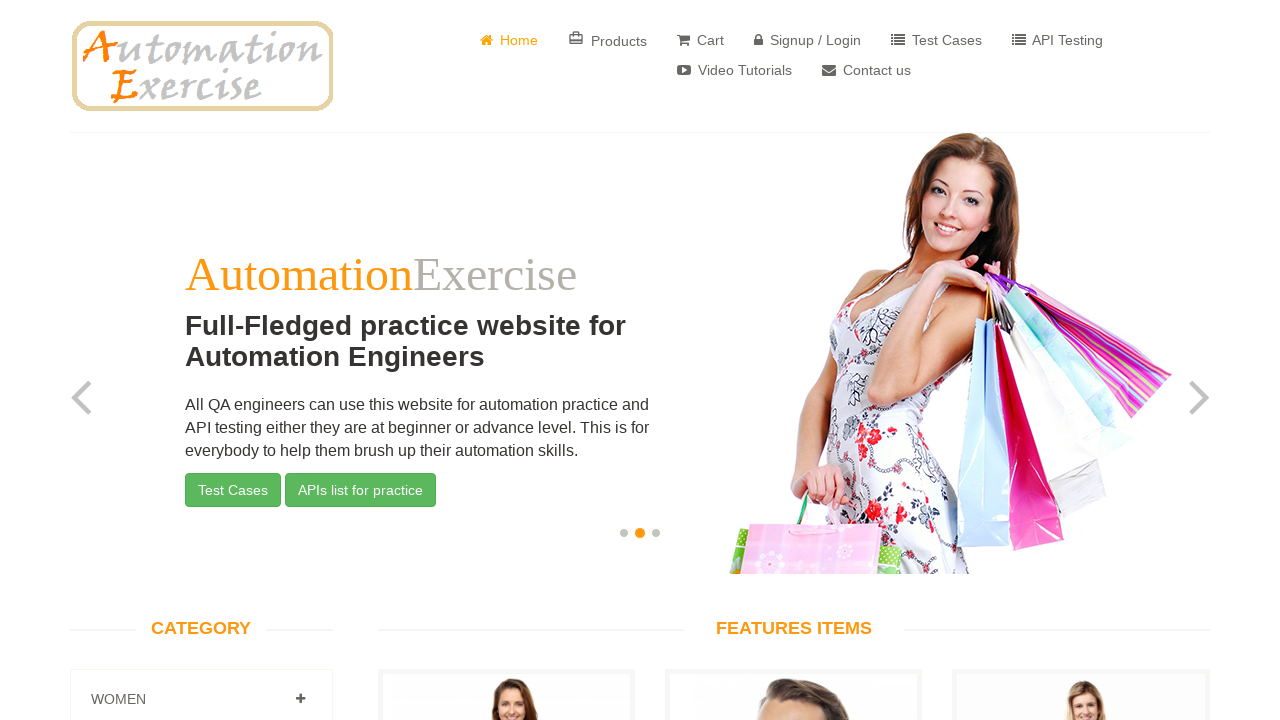

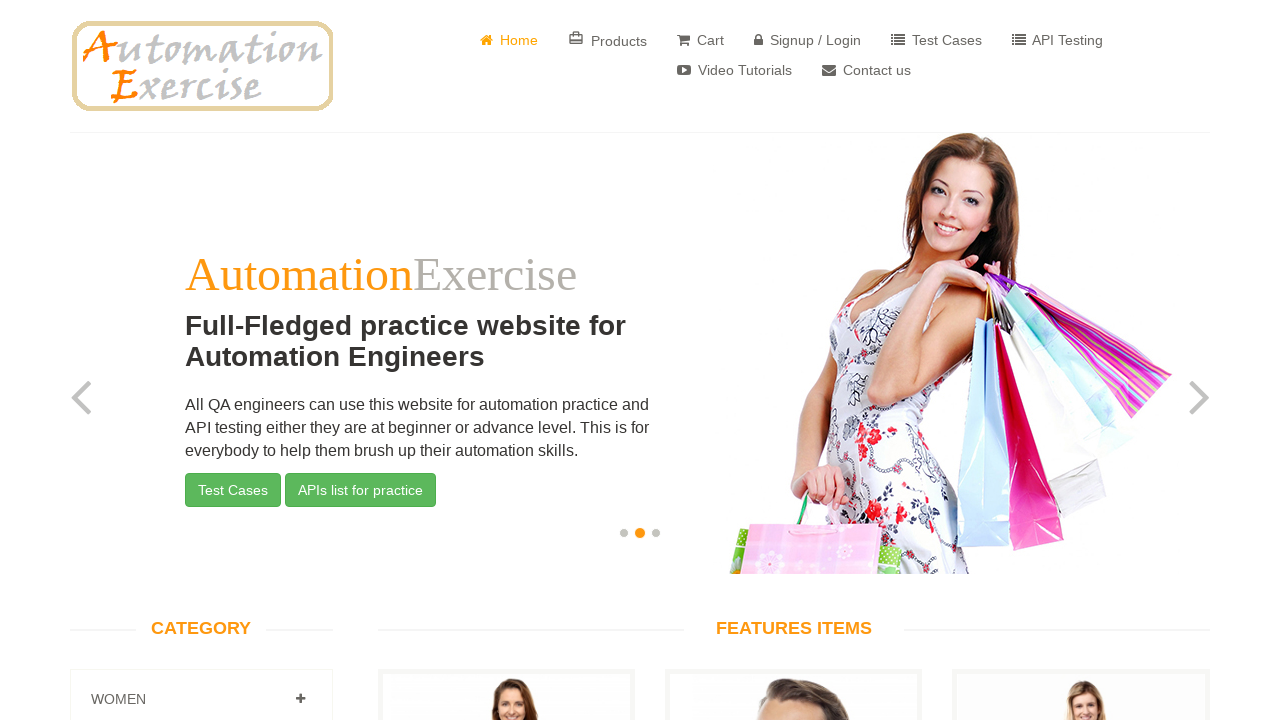